Navigates to the edX homepage and verifies that navigation links are present on the page.

Starting URL: https://www.edx.org/

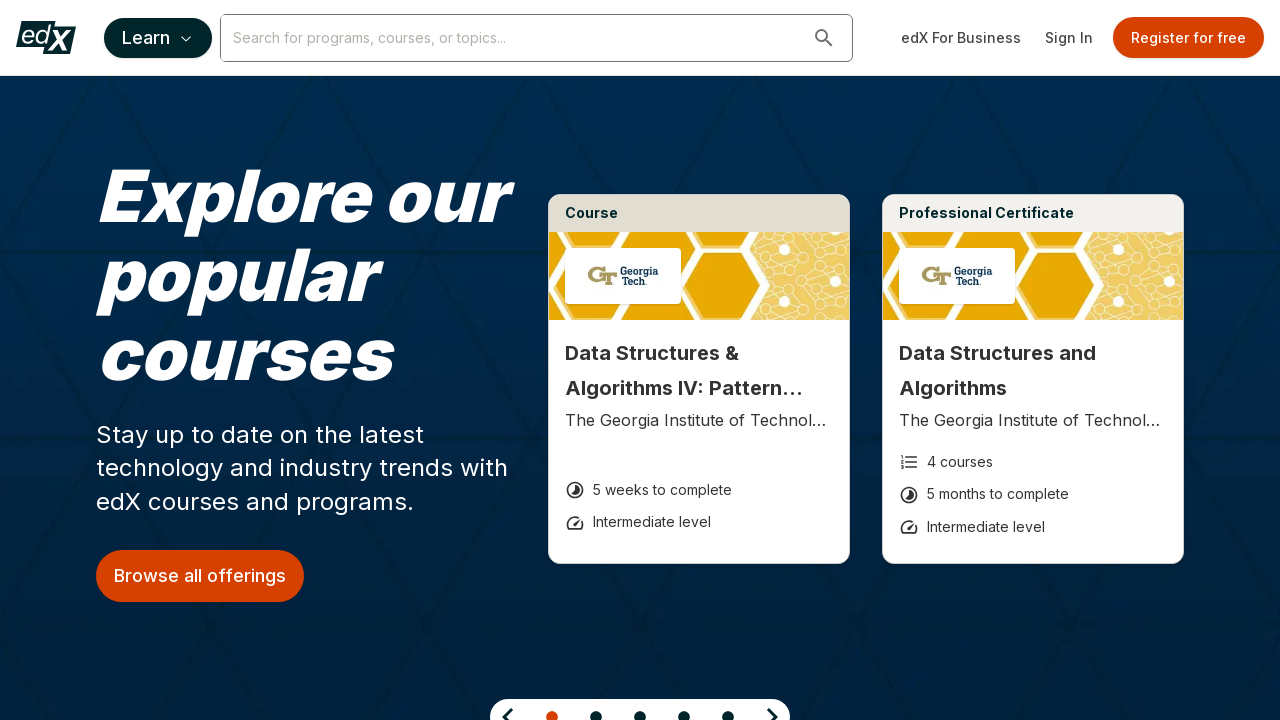

Waited for navigation links to load on edX homepage
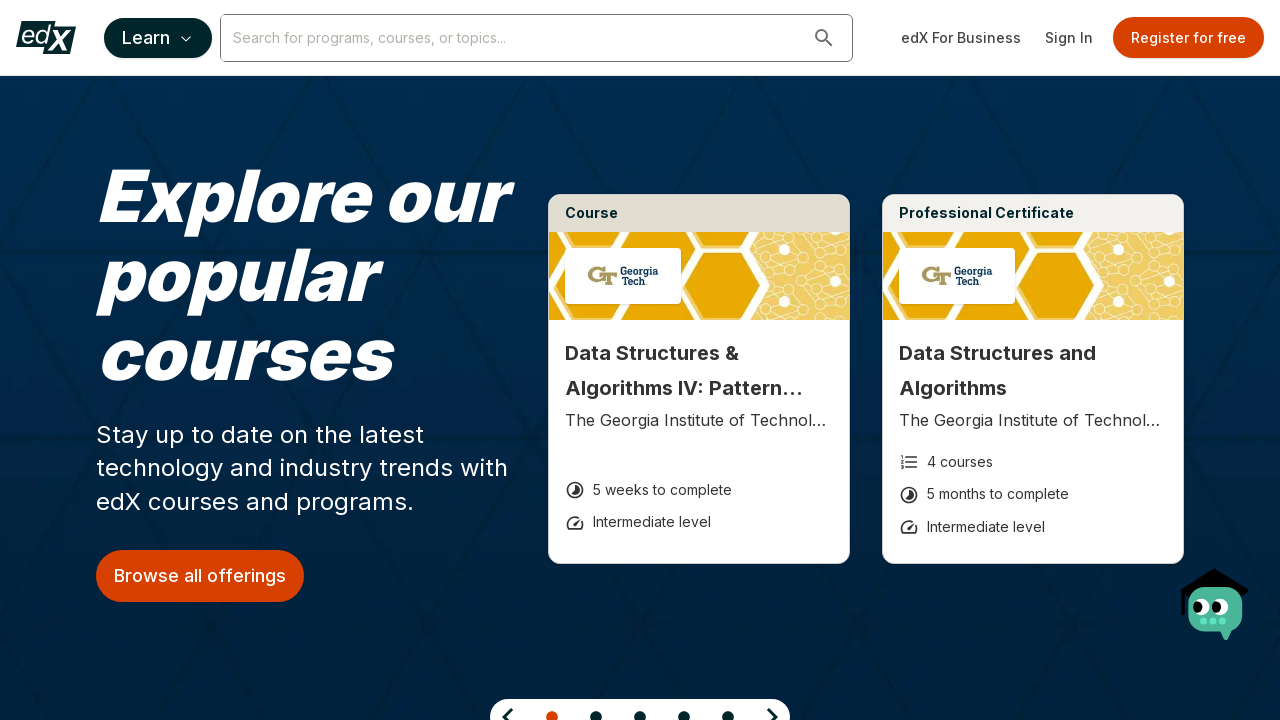

Located all navigation links on the page
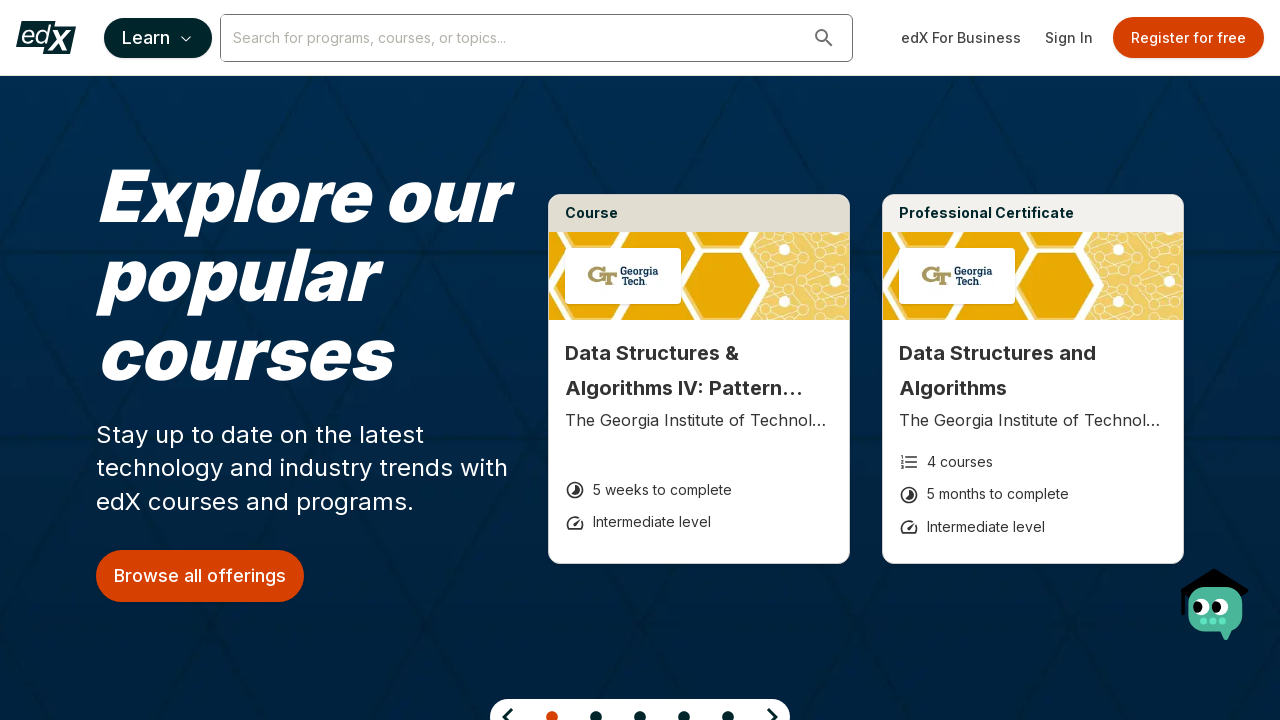

Verified that navigation links are present on edX homepage
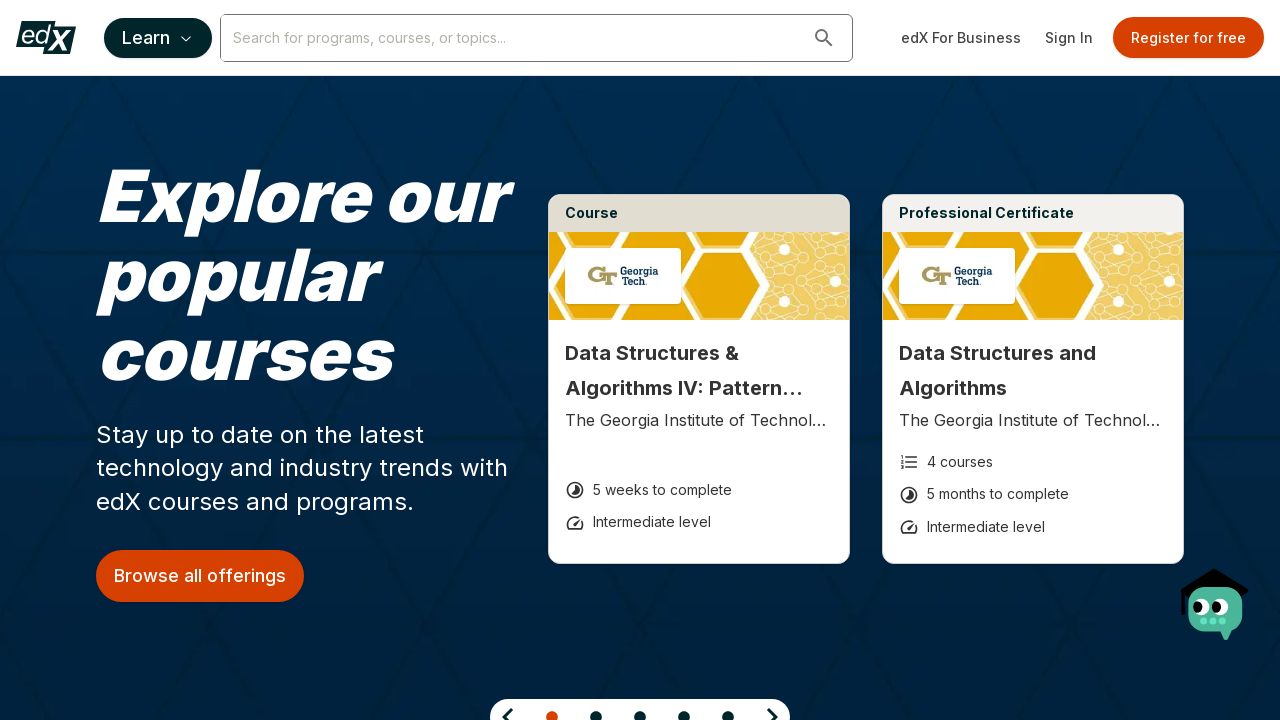

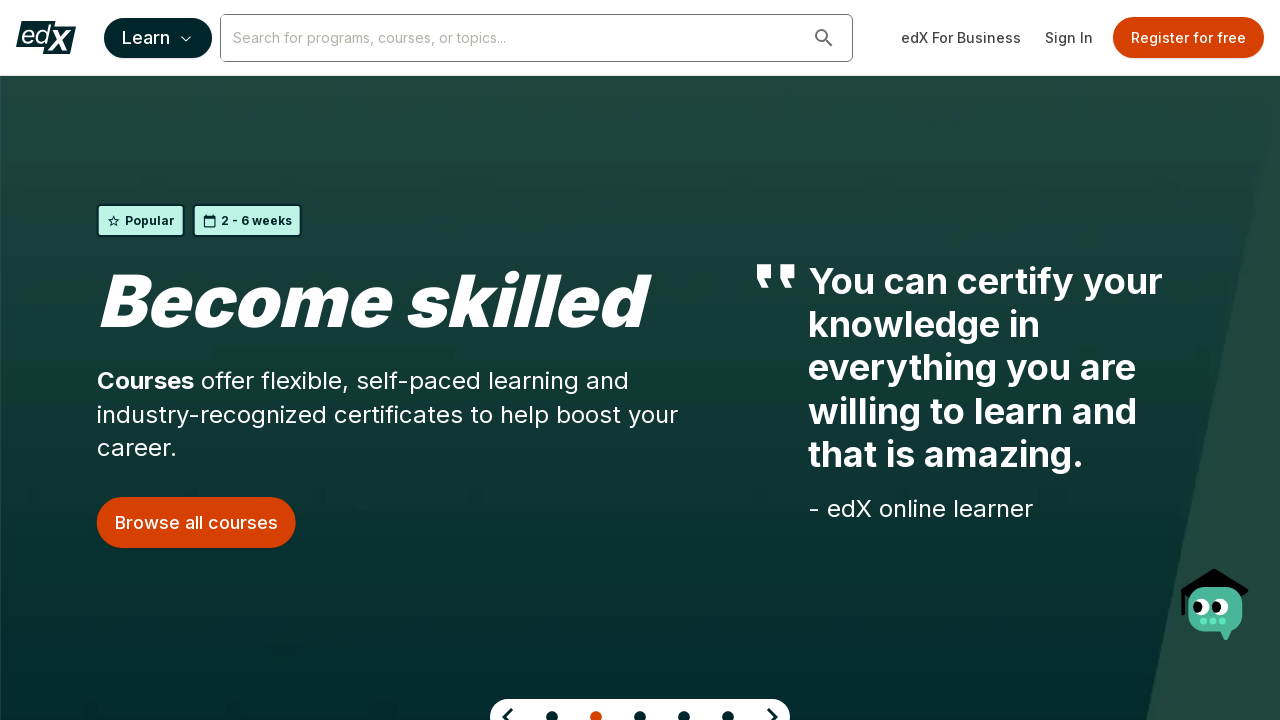